Tests checkbox functionality by verifying checkbox states and toggling them on a sample testing page

Starting URL: https://artoftesting.com/samplesiteforselenium

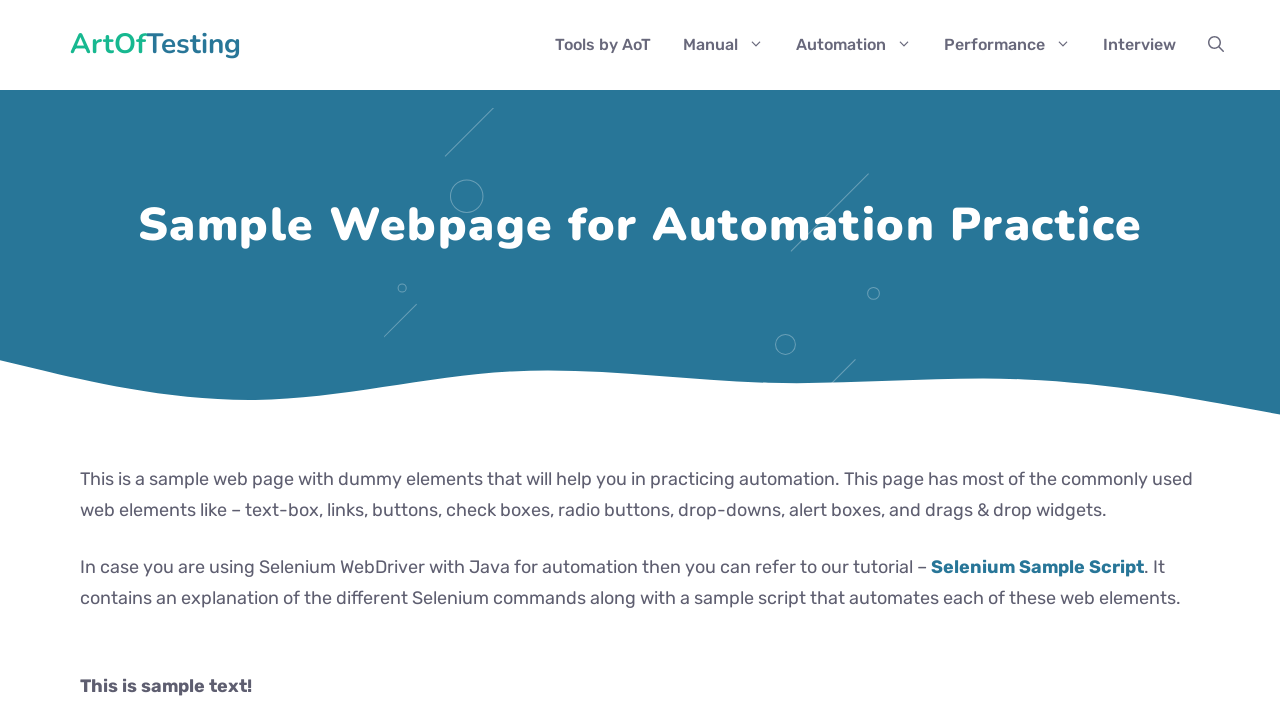

Located first checkbox (Automation)
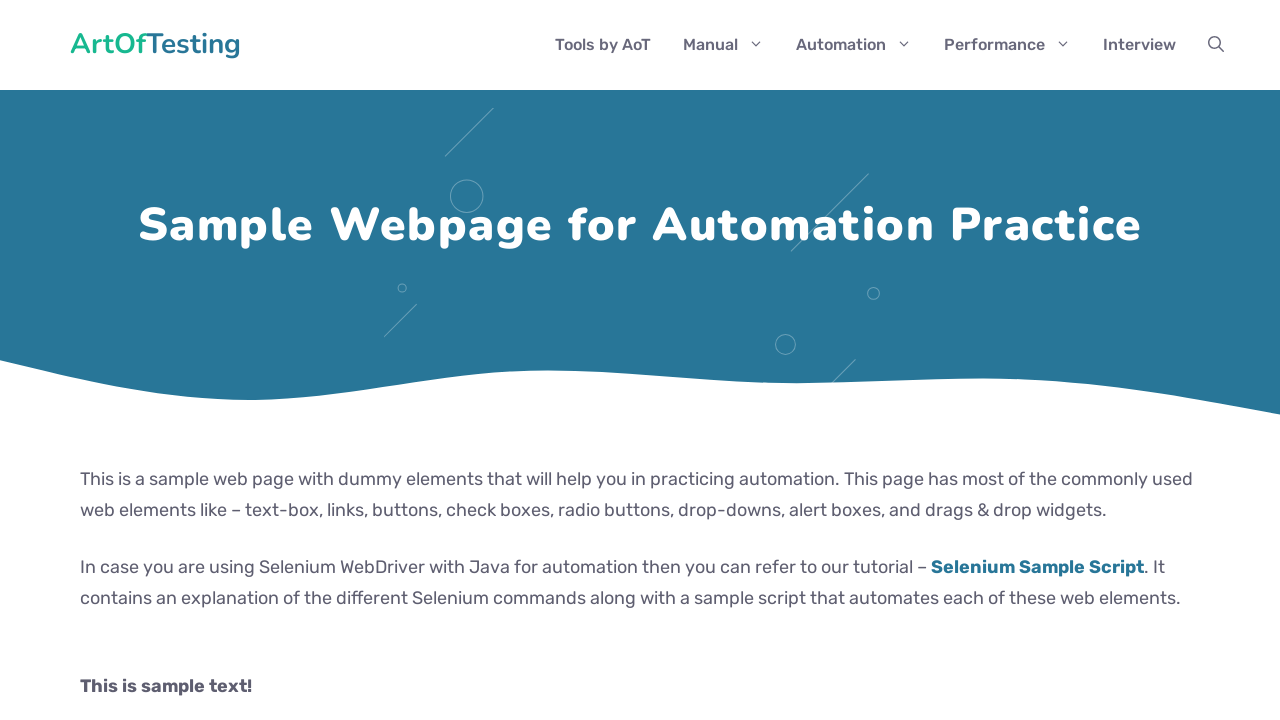

Located second checkbox (Performance)
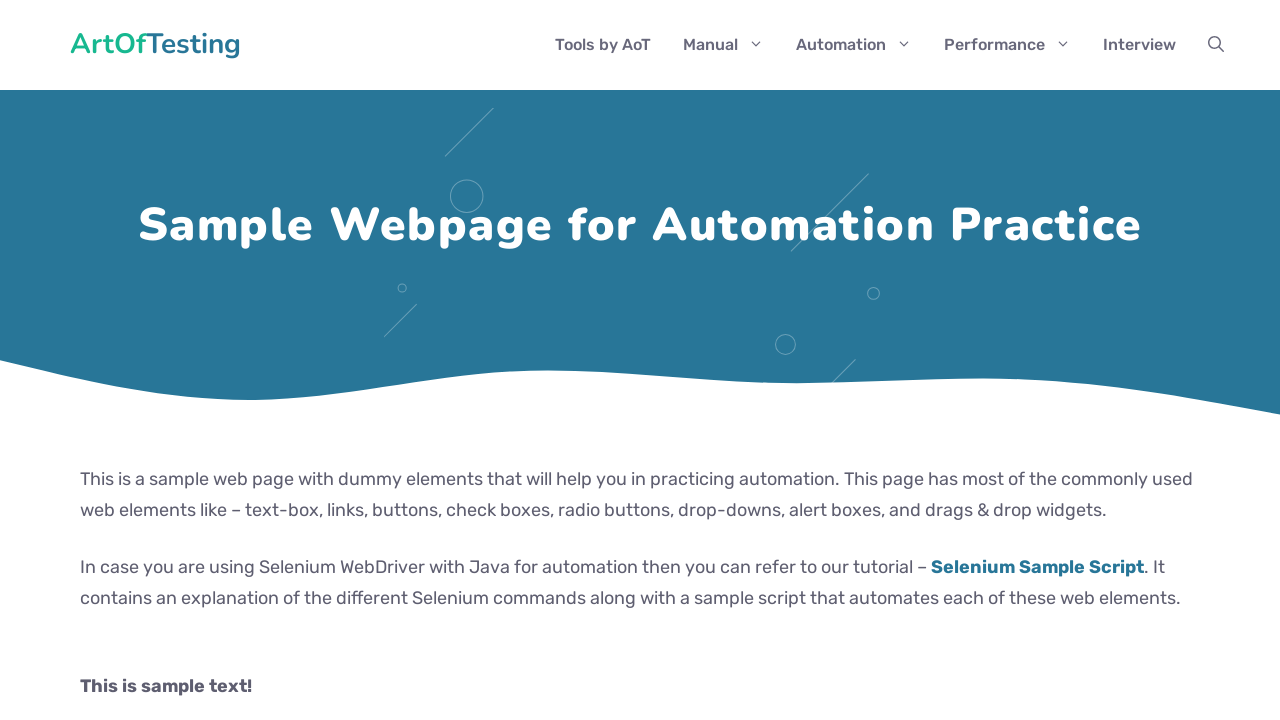

Verified first checkbox is visible
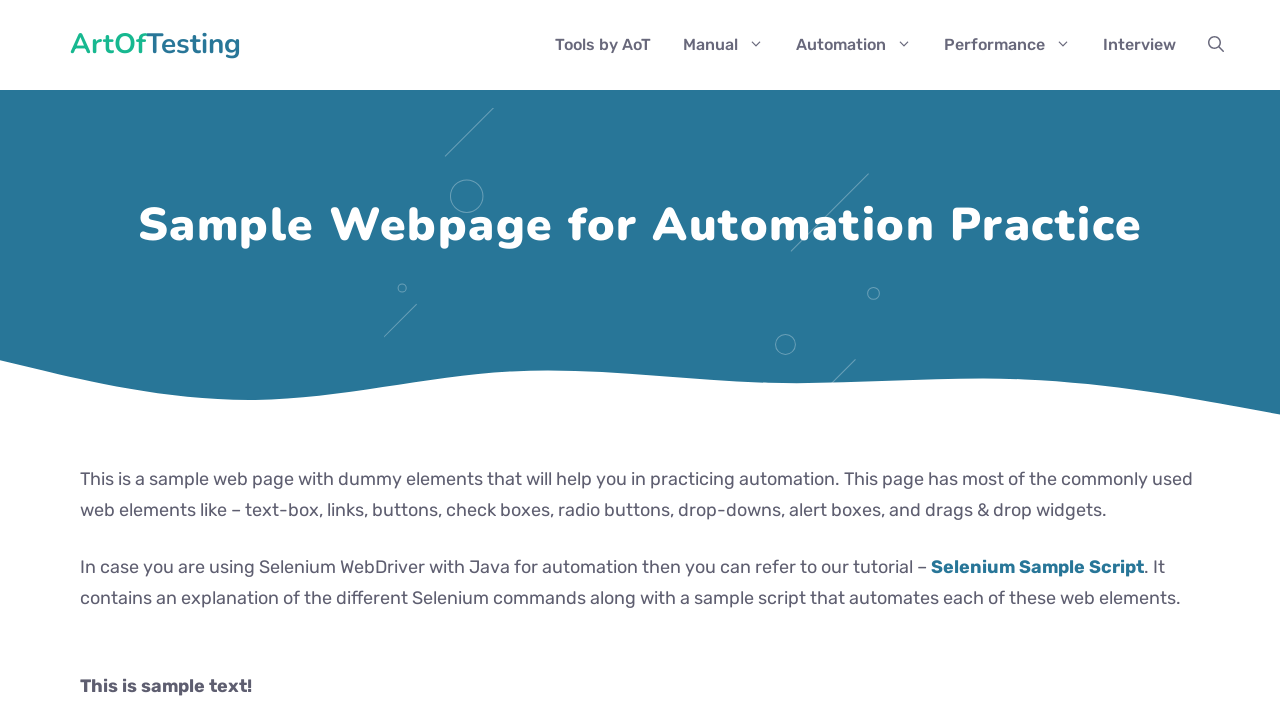

Verified first checkbox is enabled
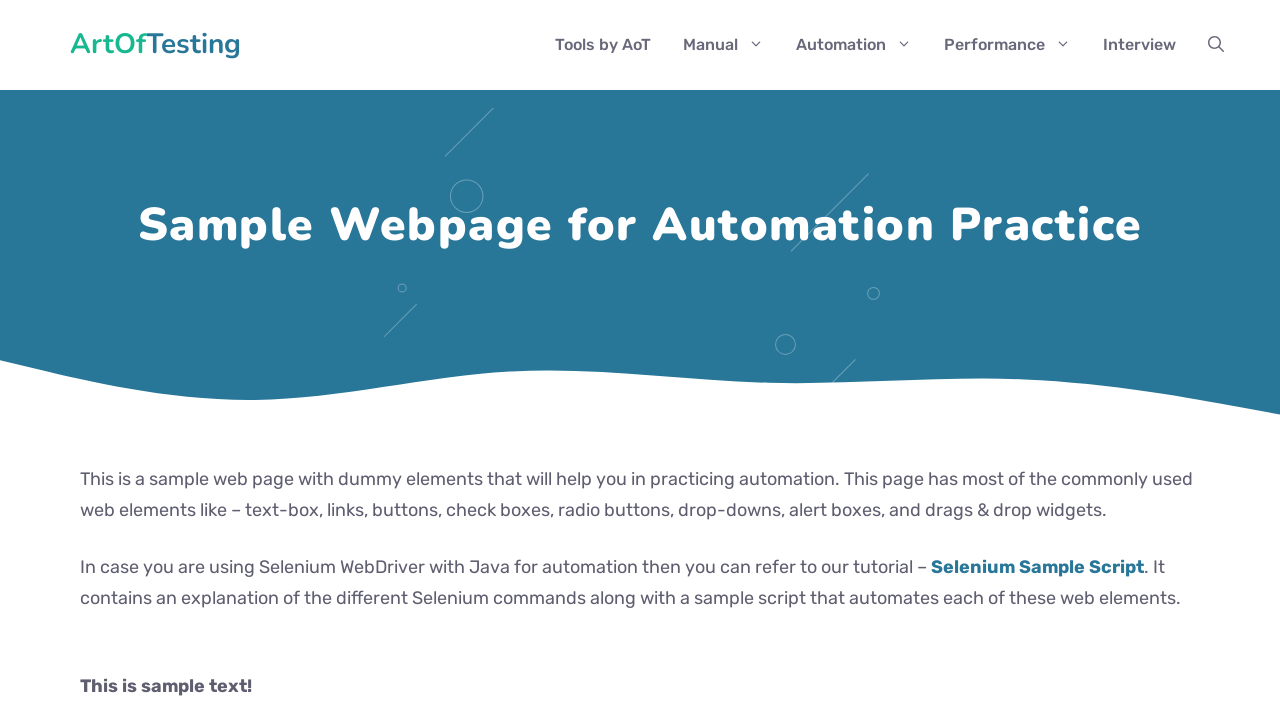

Verified first checkbox is initially unchecked
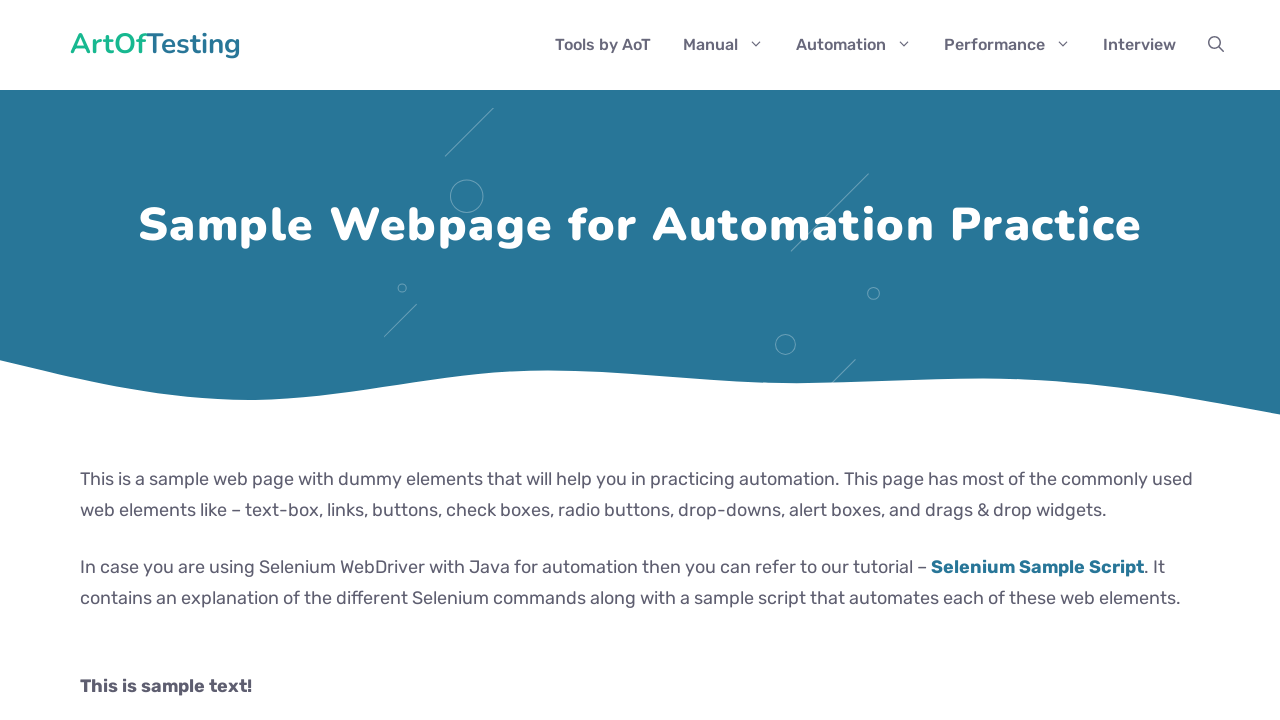

Clicked first checkbox (Automation) at (86, 360) on xpath=//form[@action='#']//input[@class='Automation']
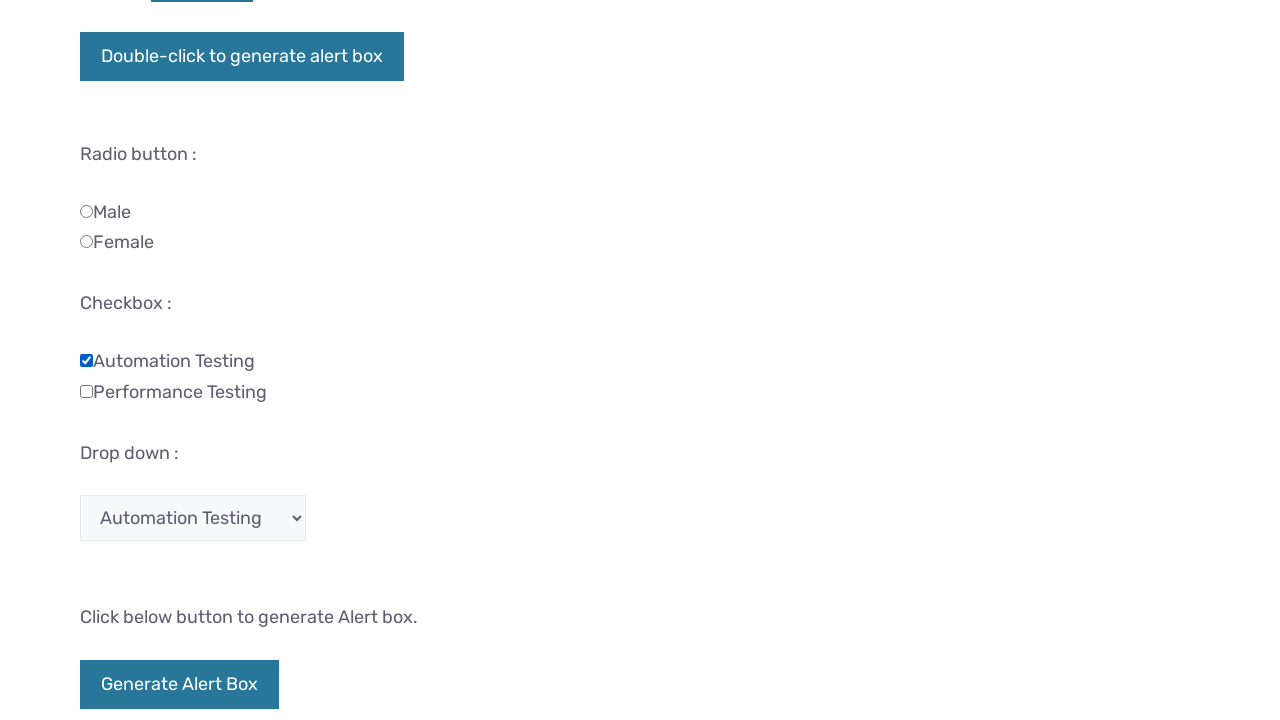

Verified first checkbox is now checked
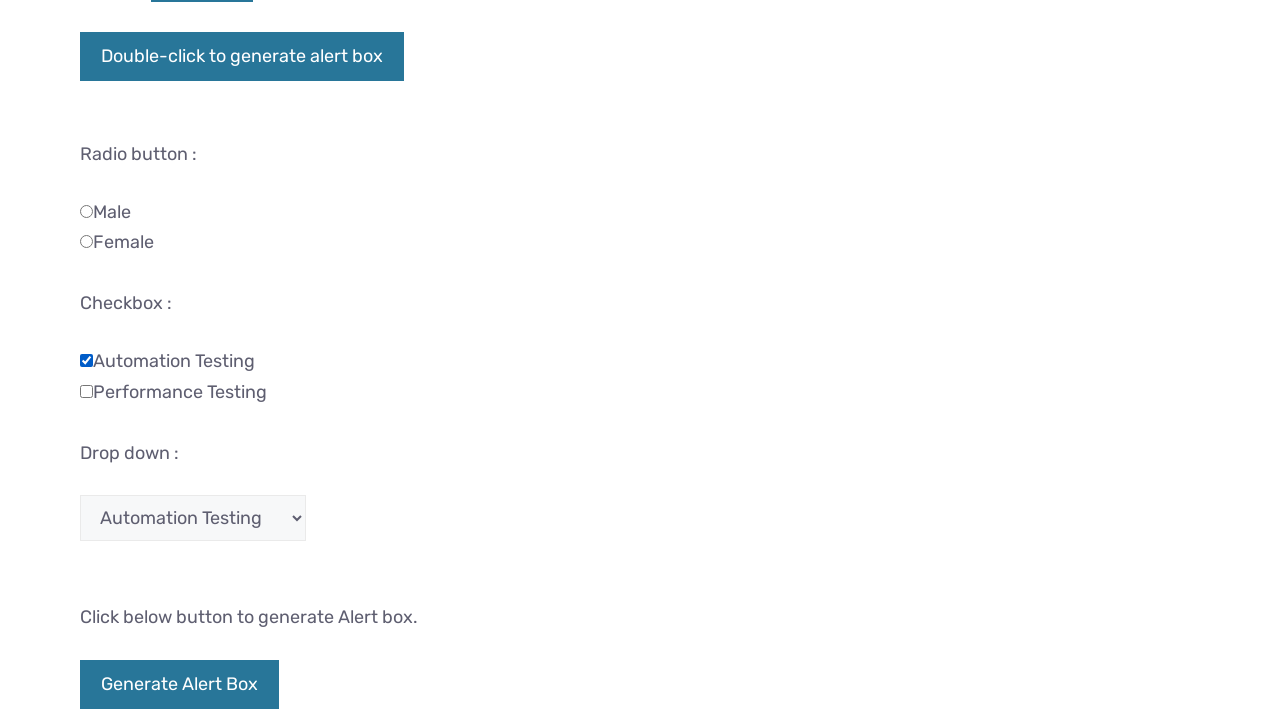

Verified second checkbox is visible
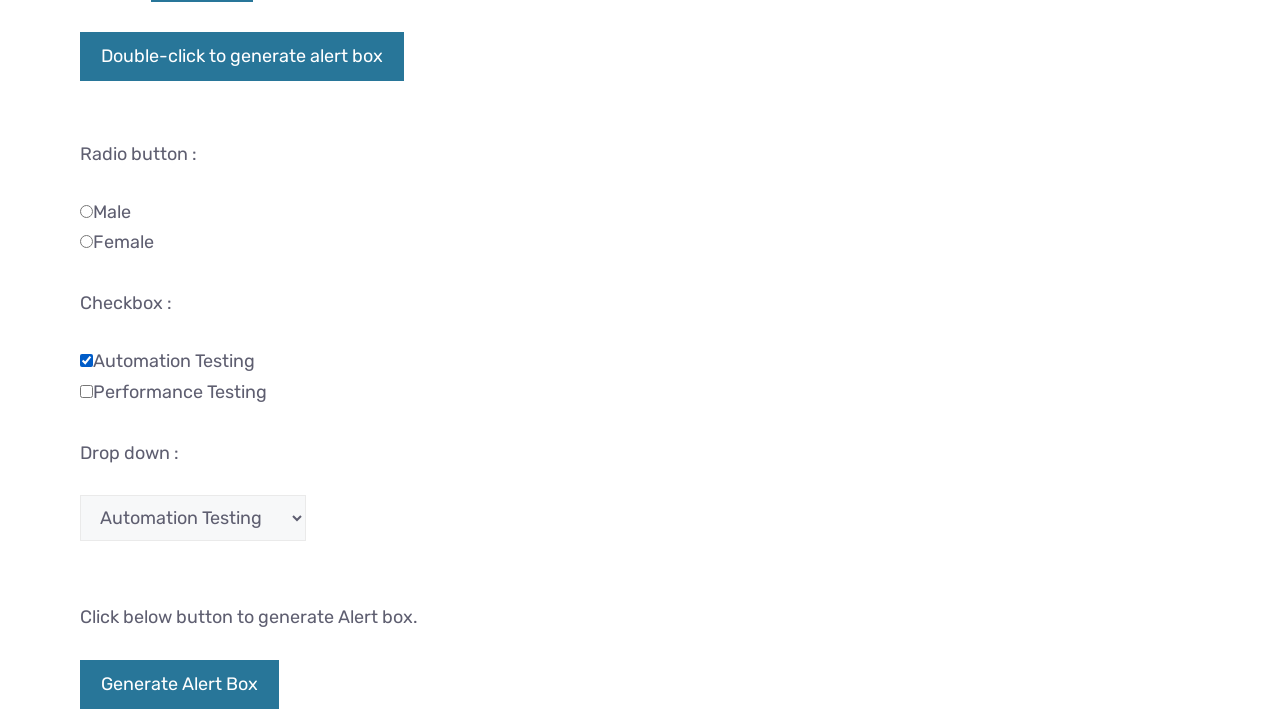

Verified second checkbox is enabled
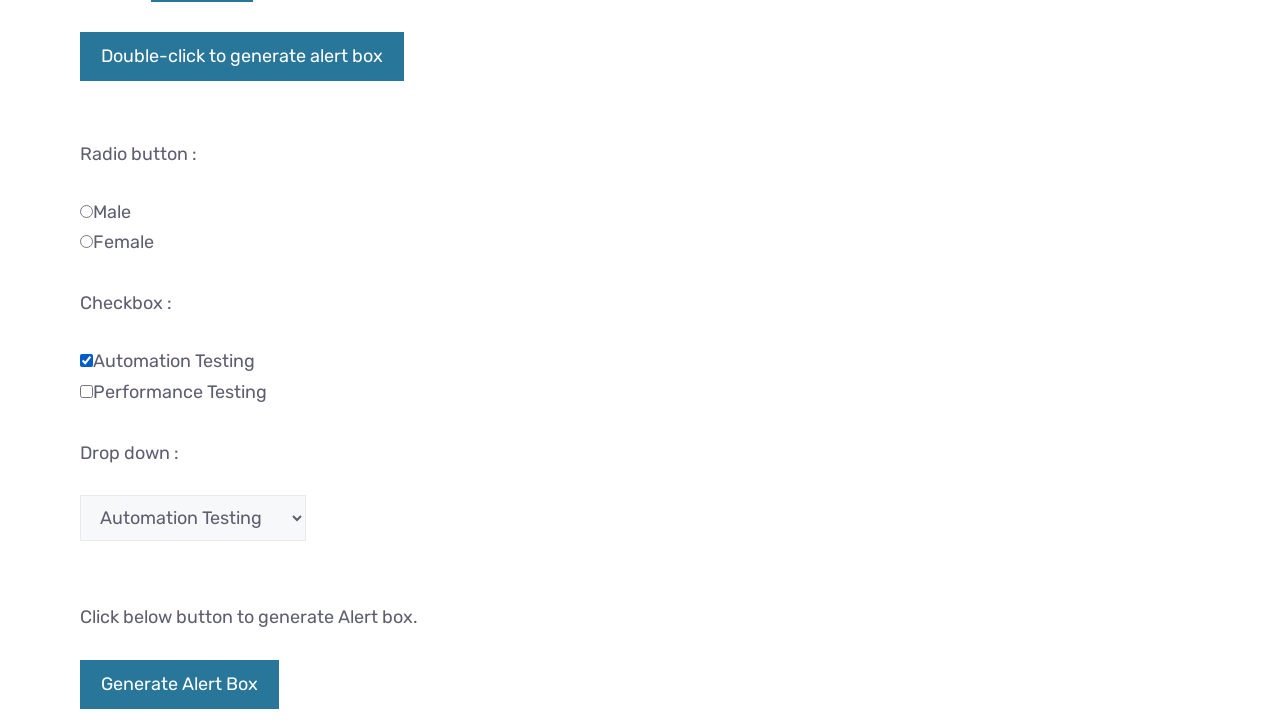

Verified second checkbox is initially unchecked
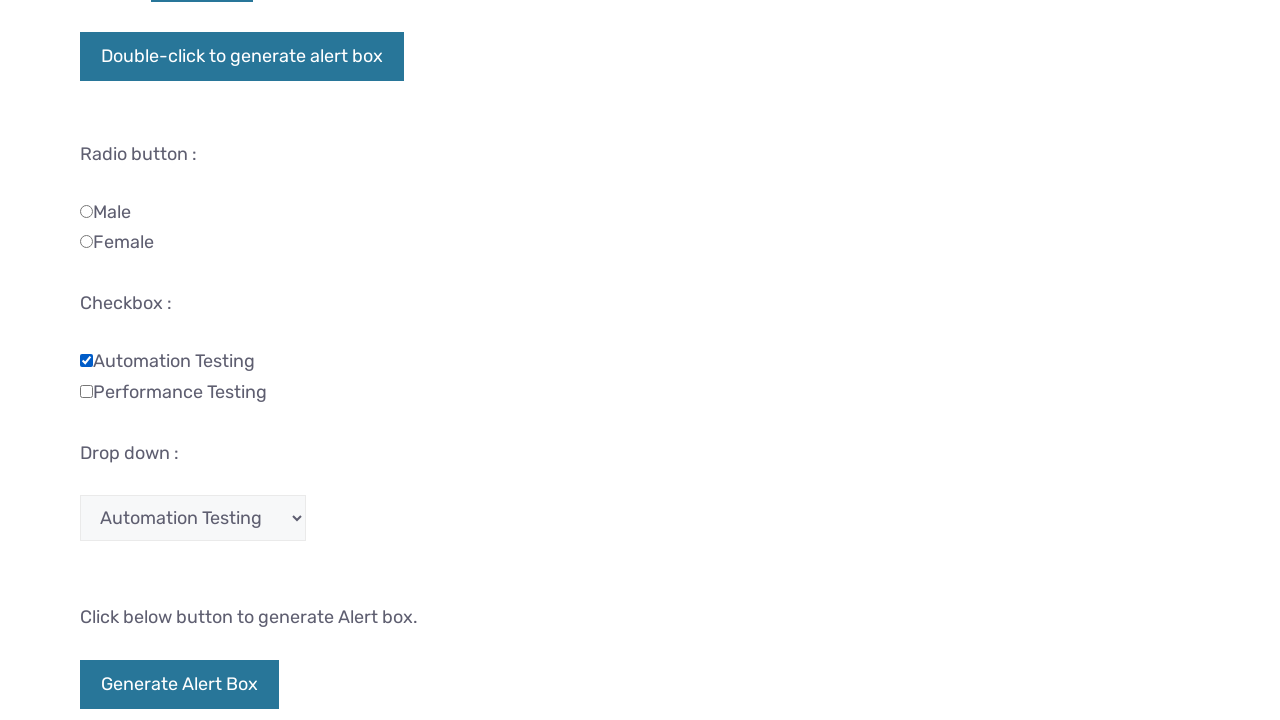

Clicked second checkbox (Performance) at (86, 391) on xpath=//form[@action='#']//input[@class='Performance']
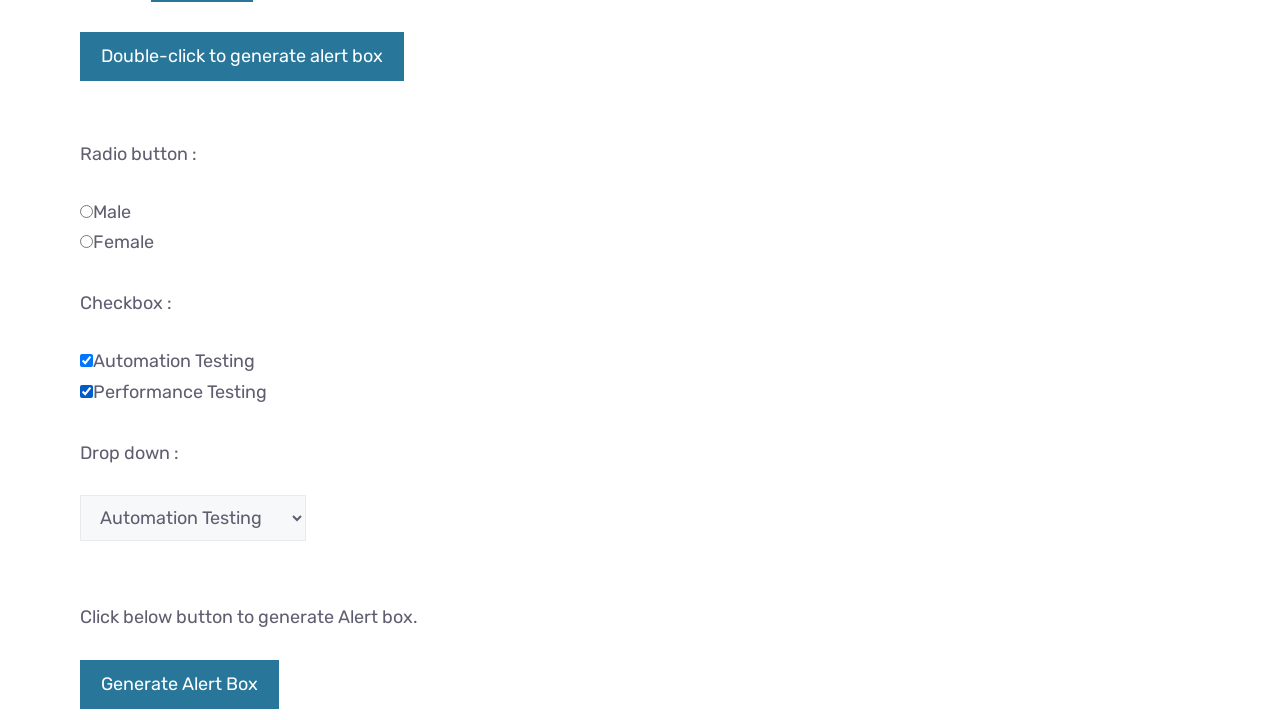

Verified second checkbox is now checked
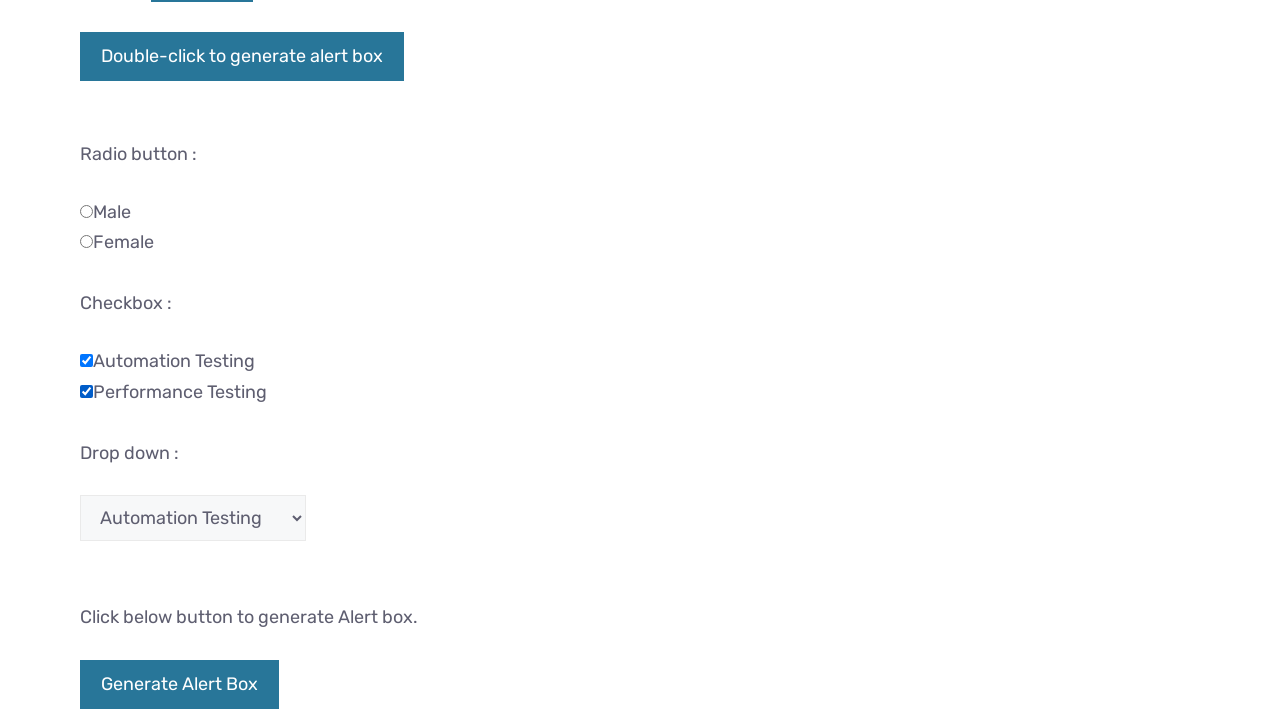

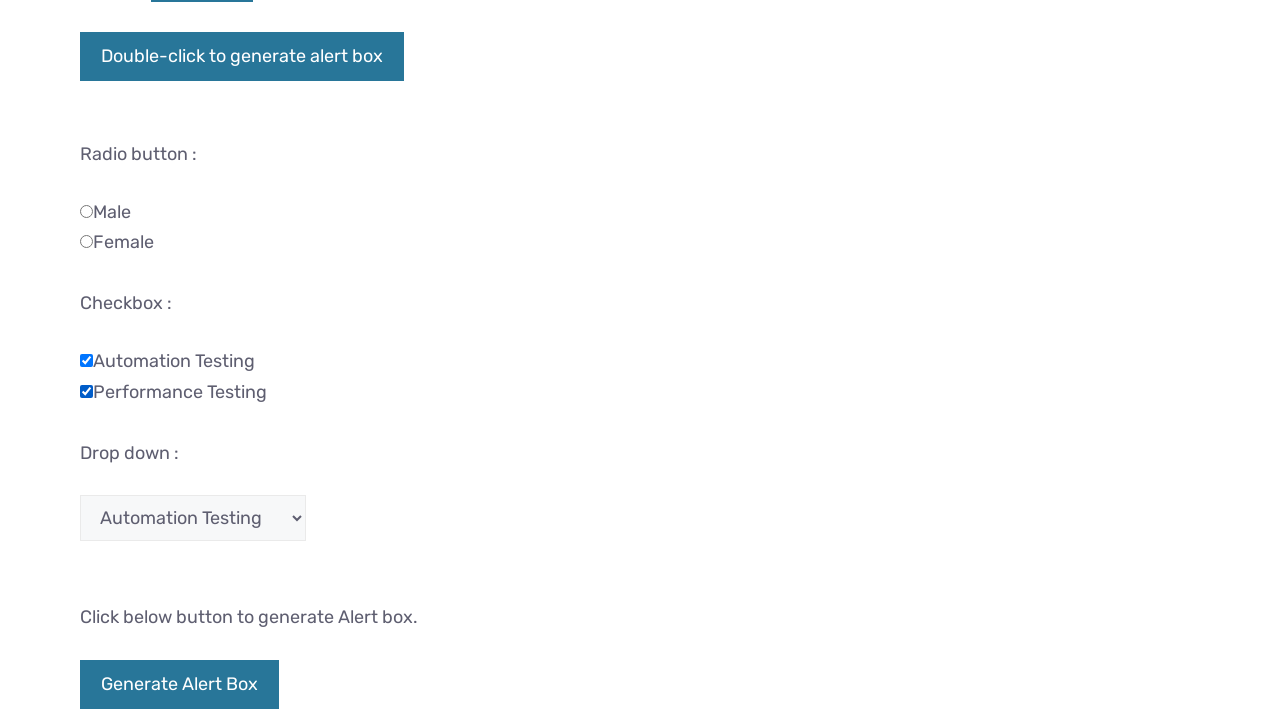